Tests a button click that triggers a verification message, waiting for the message to appear and verifying it contains "successful"

Starting URL: http://suninjuly.github.io/wait1.html

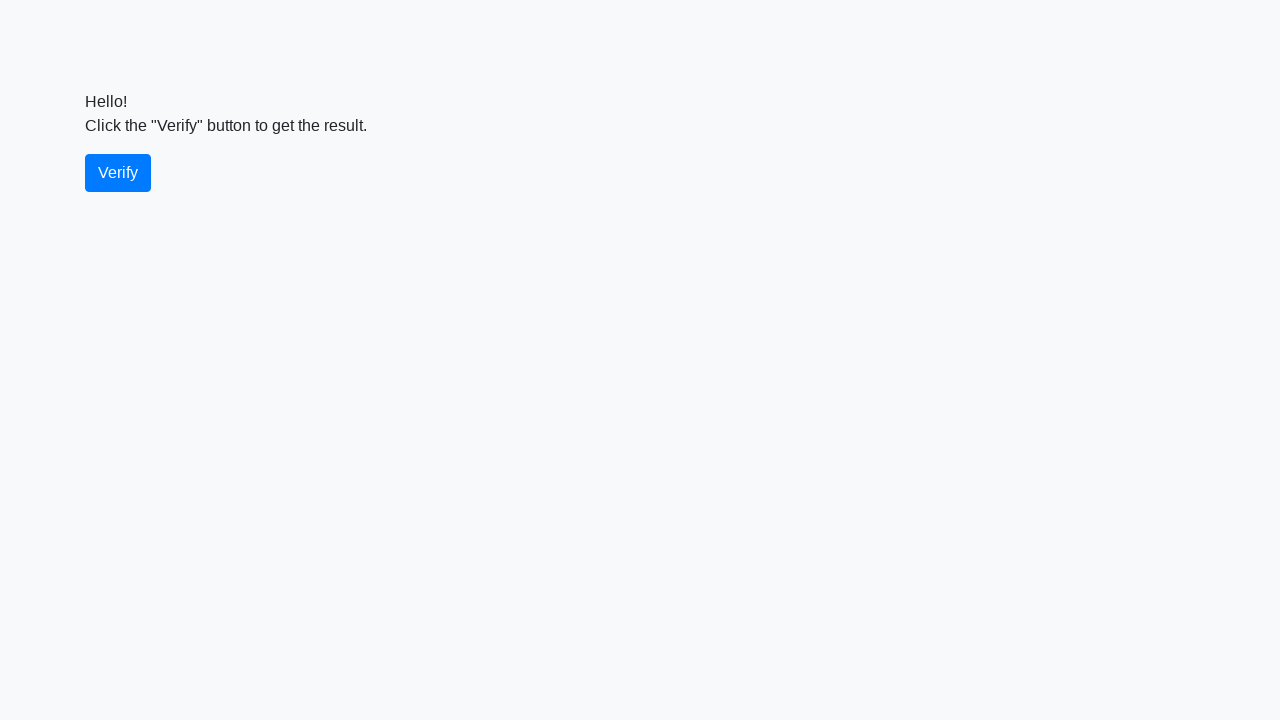

Navigated to test page http://suninjuly.github.io/wait1.html
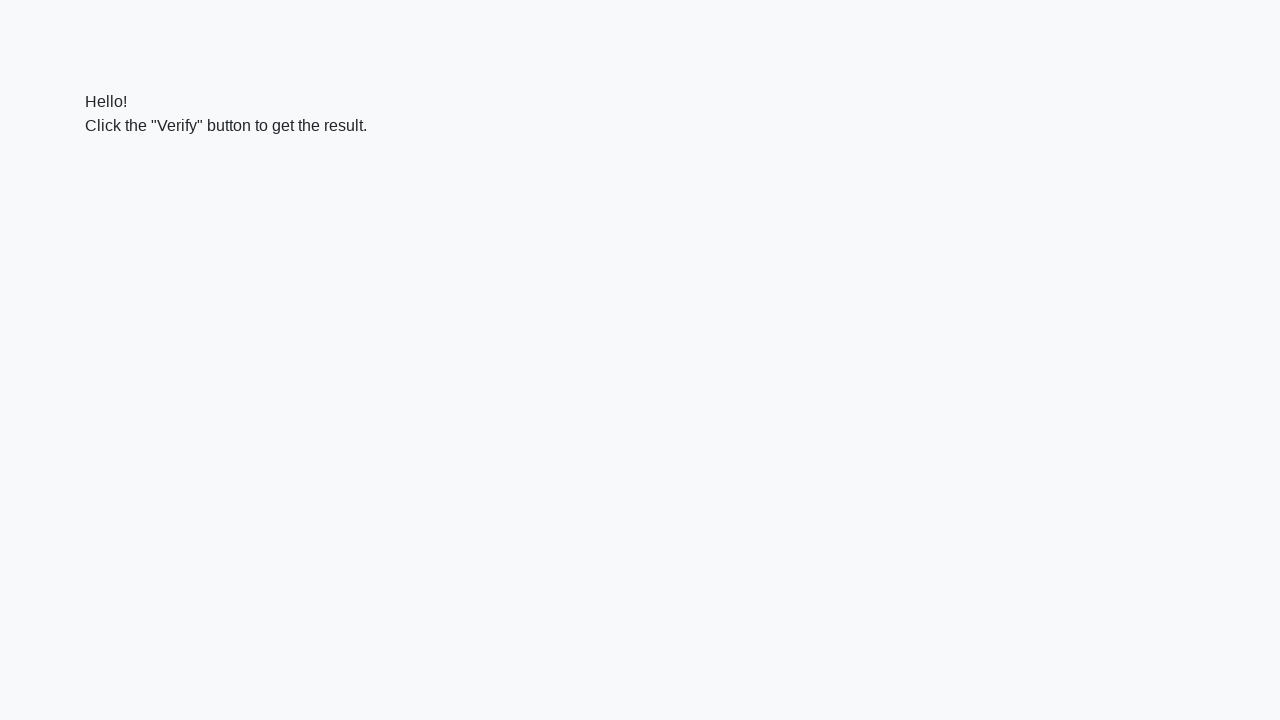

Clicked verify button at (118, 173) on #verify
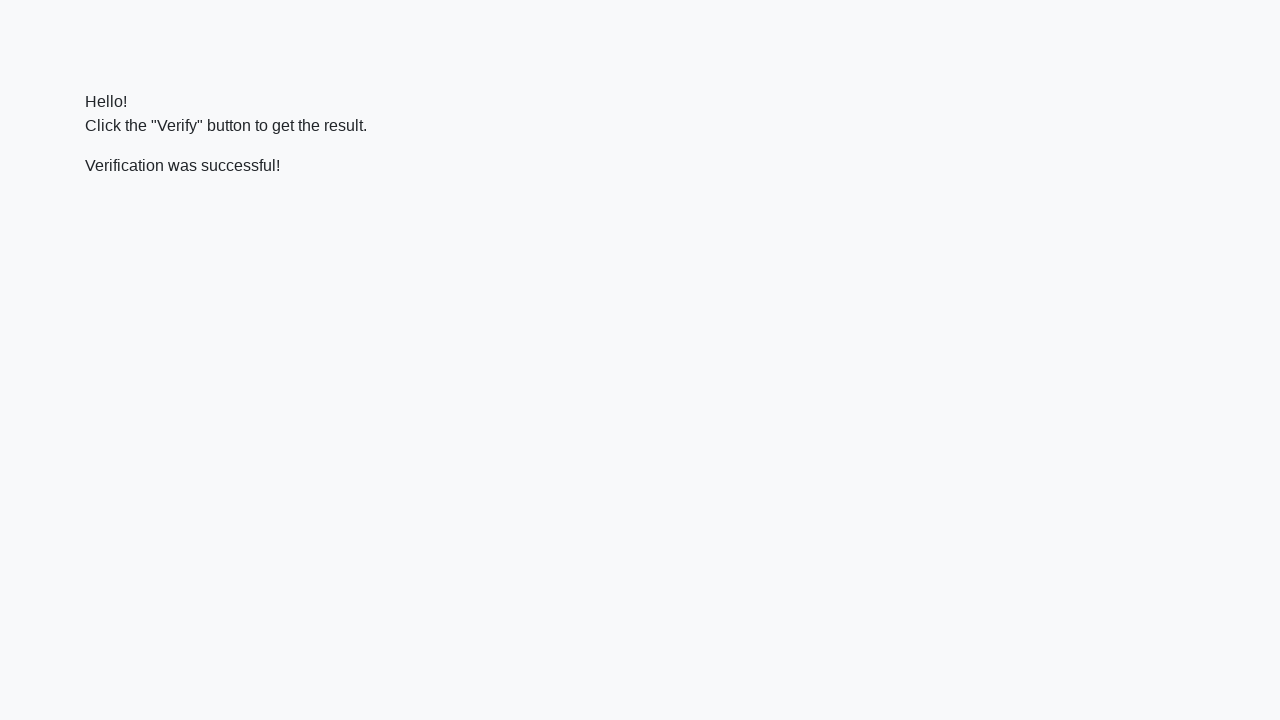

Verification message appeared
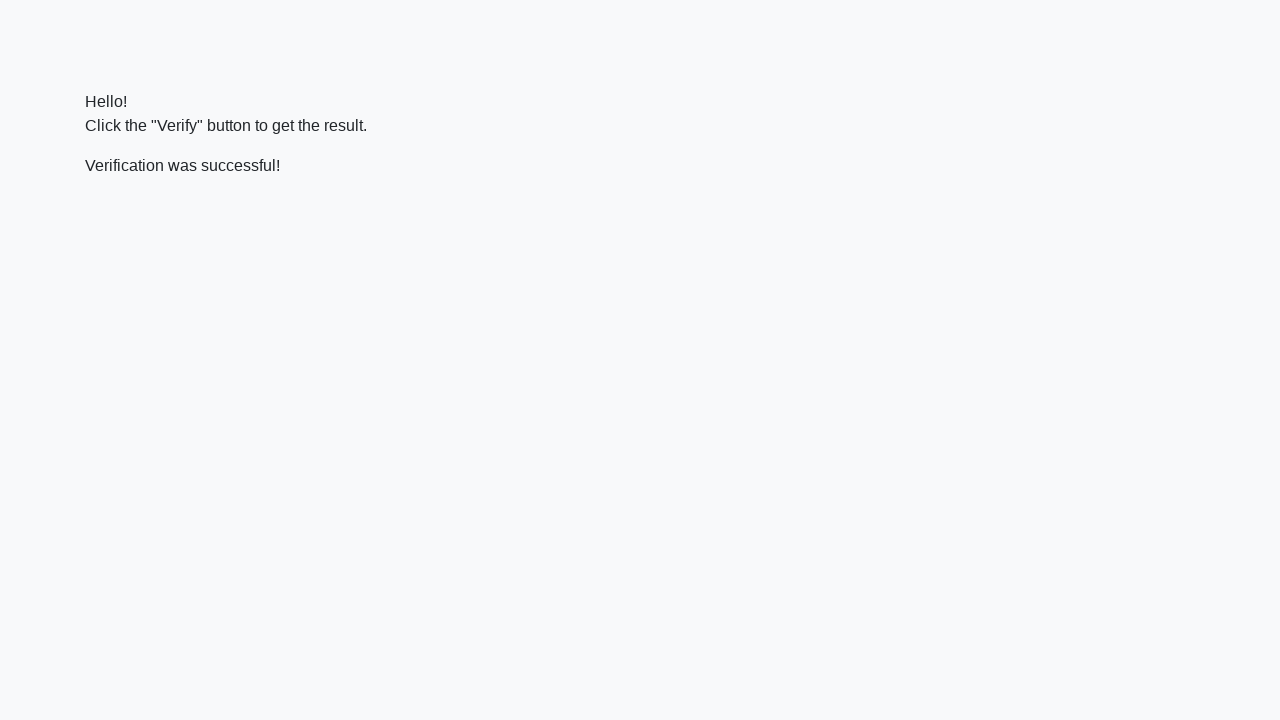

Verified message contains 'successful'
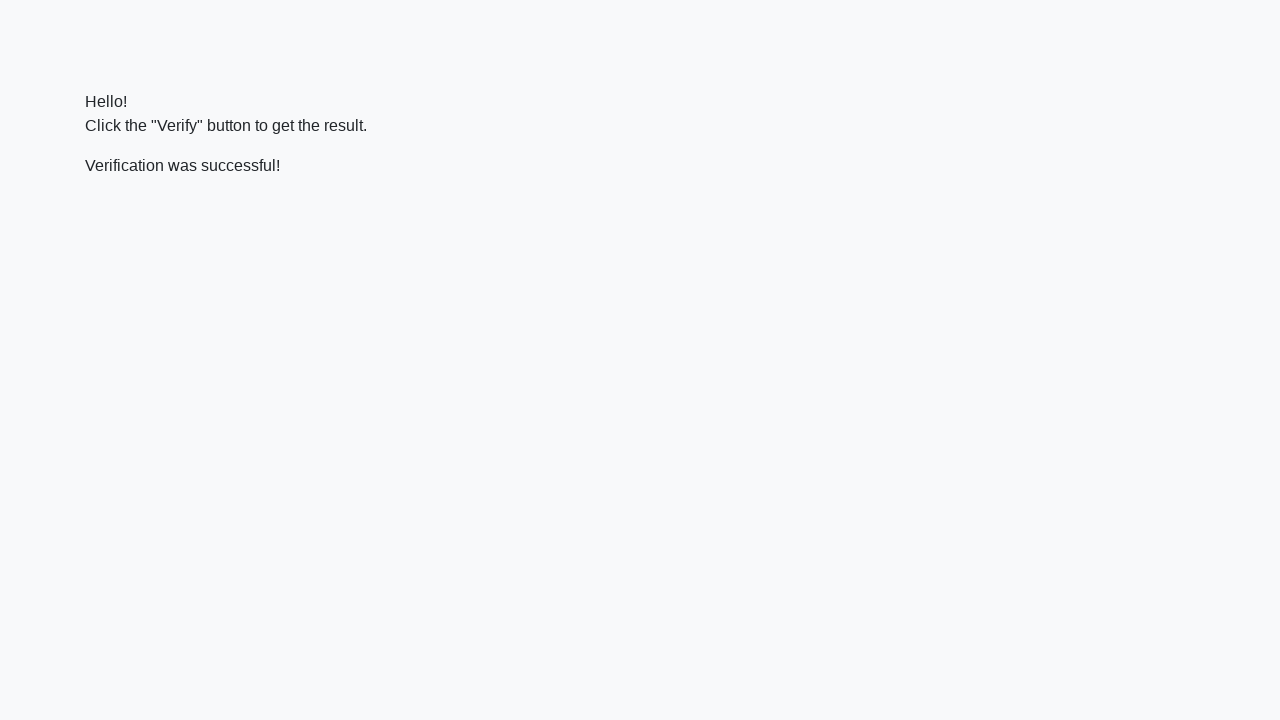

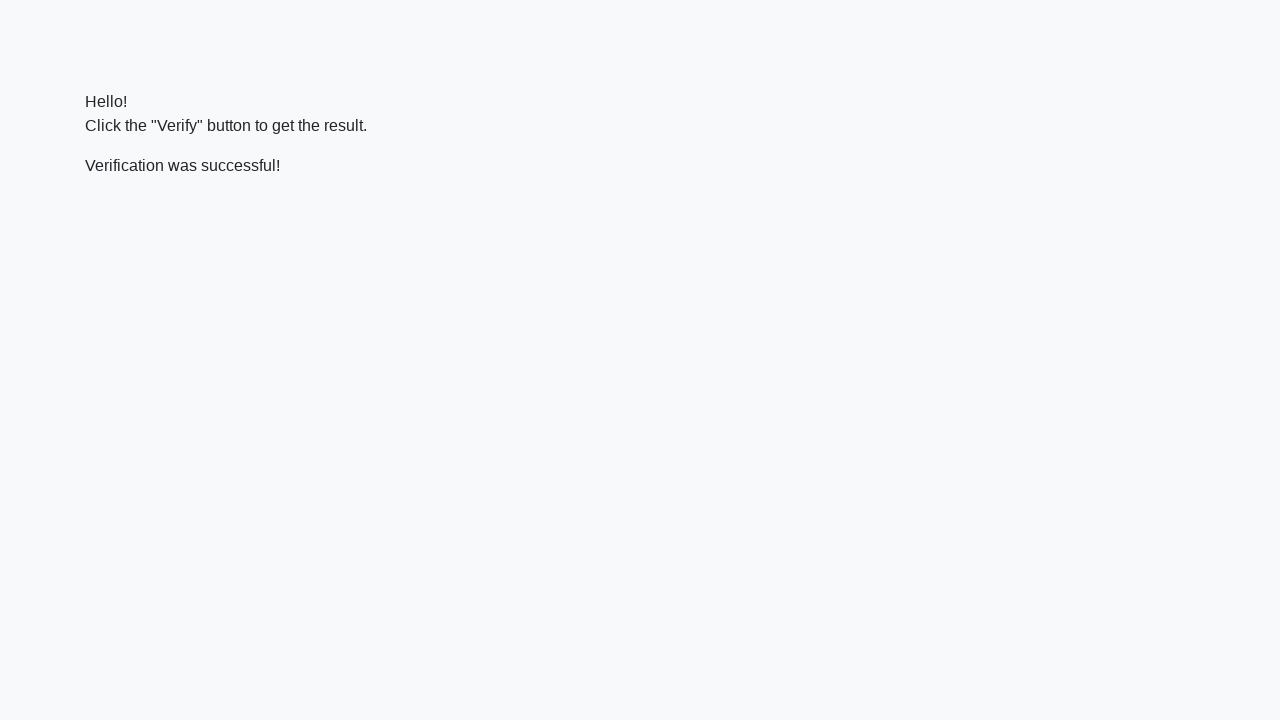